Tests selecting a radio button by clicking it and verifying it becomes selected

Starting URL: https://www.selenium.dev/selenium/web/web-form.html

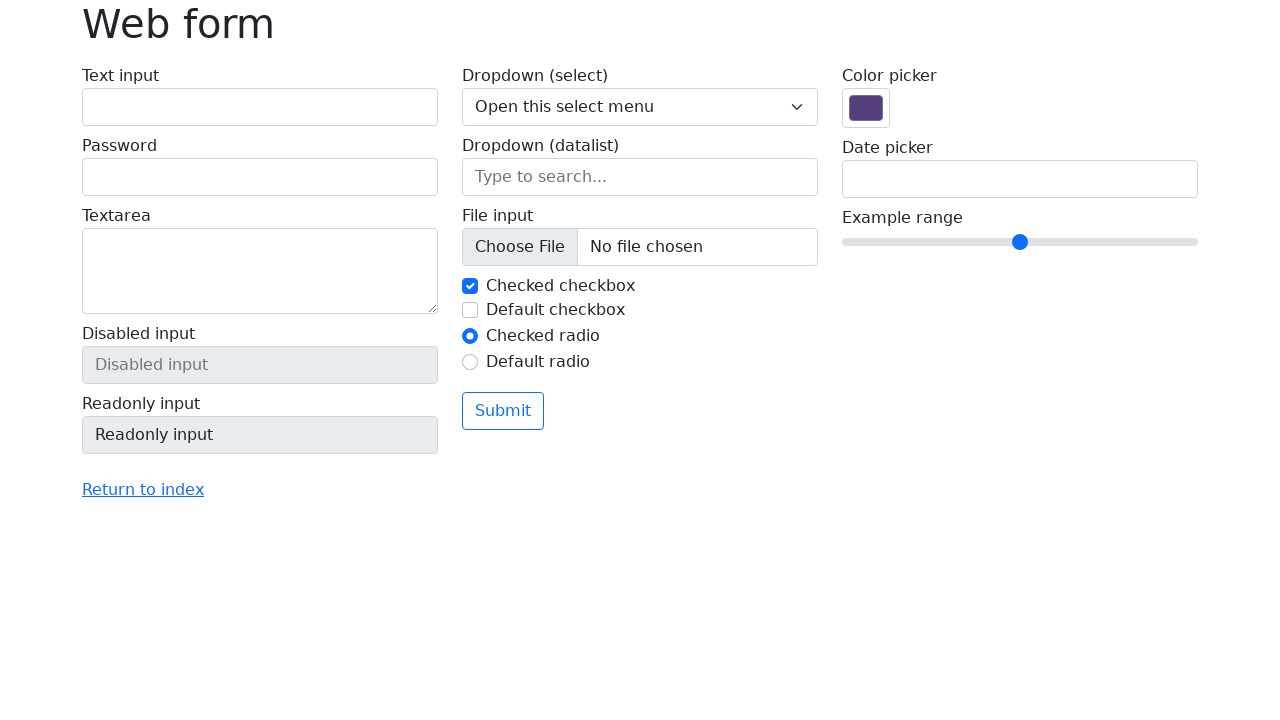

Navigated to the web form test page
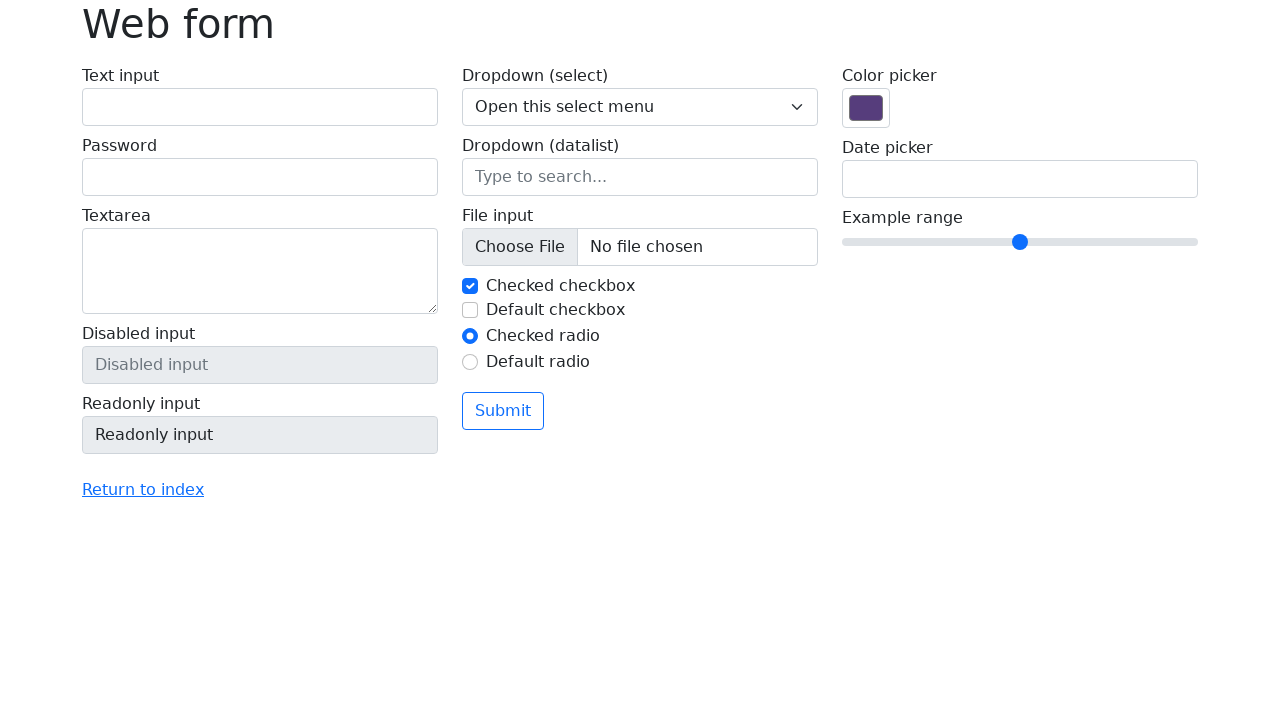

Clicked radio button #my-radio-2 to select it at (470, 362) on #my-radio-2
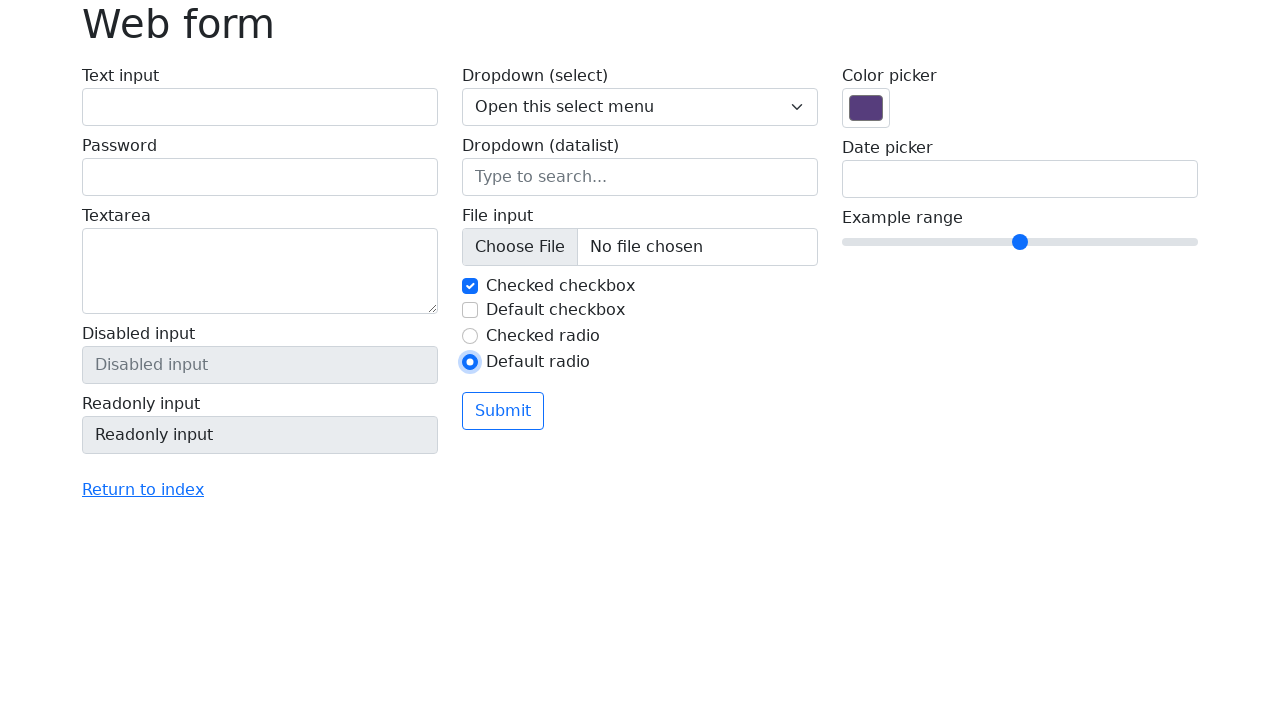

Verified that radio button #my-radio-2 is checked
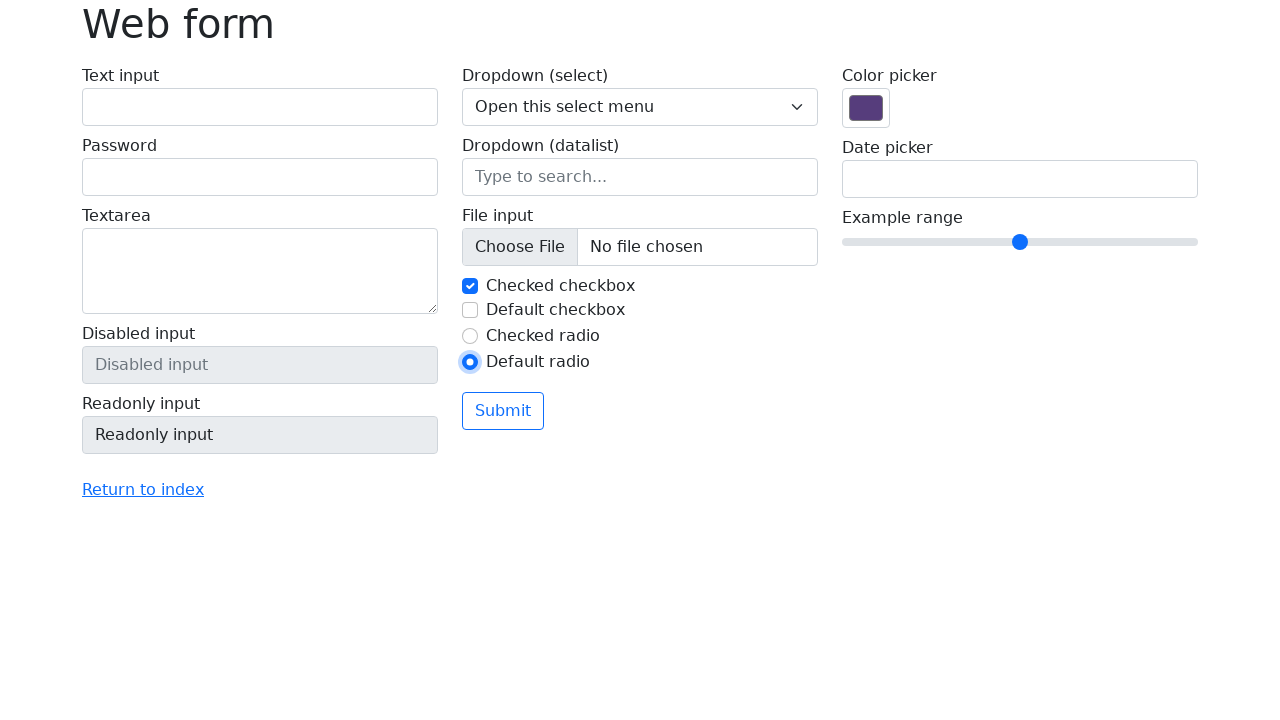

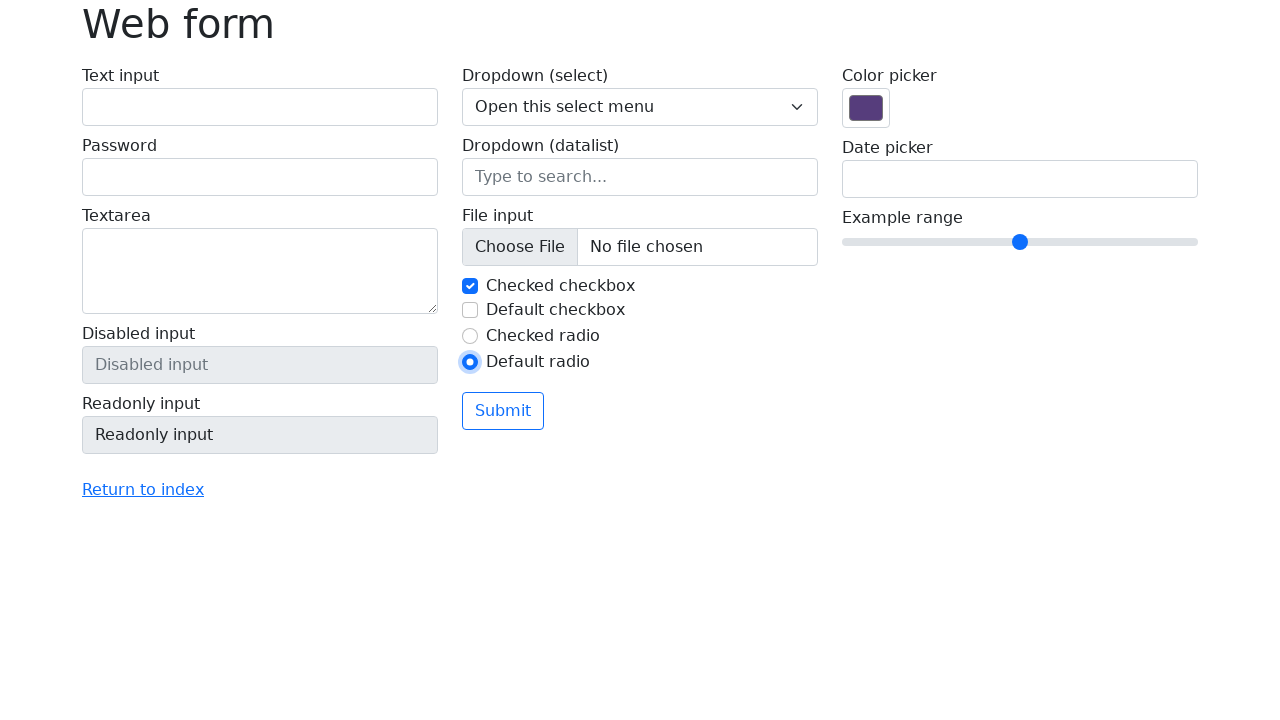